Tests nested frame interaction by filling a text input in frame_3 and checking a checkbox in a child frame within that frame.

Starting URL: https://ui.vision/demo/webtest/frames/

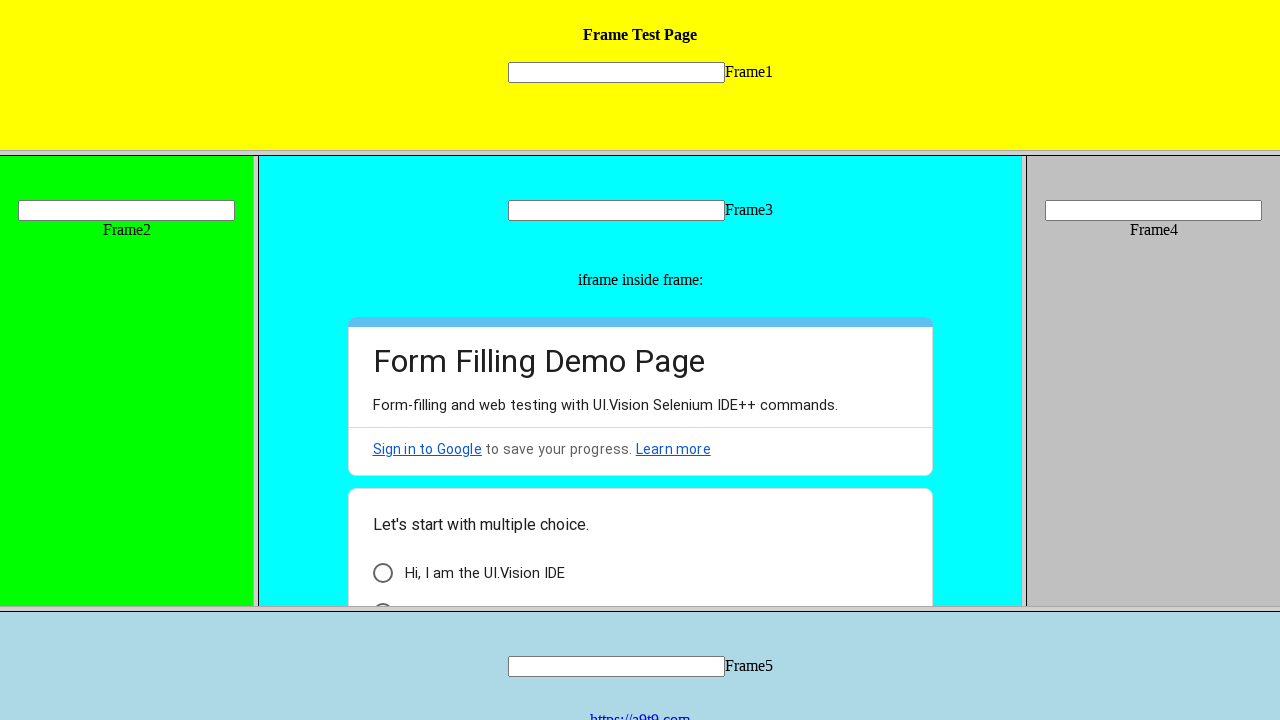

Retrieved frame_3 by URL
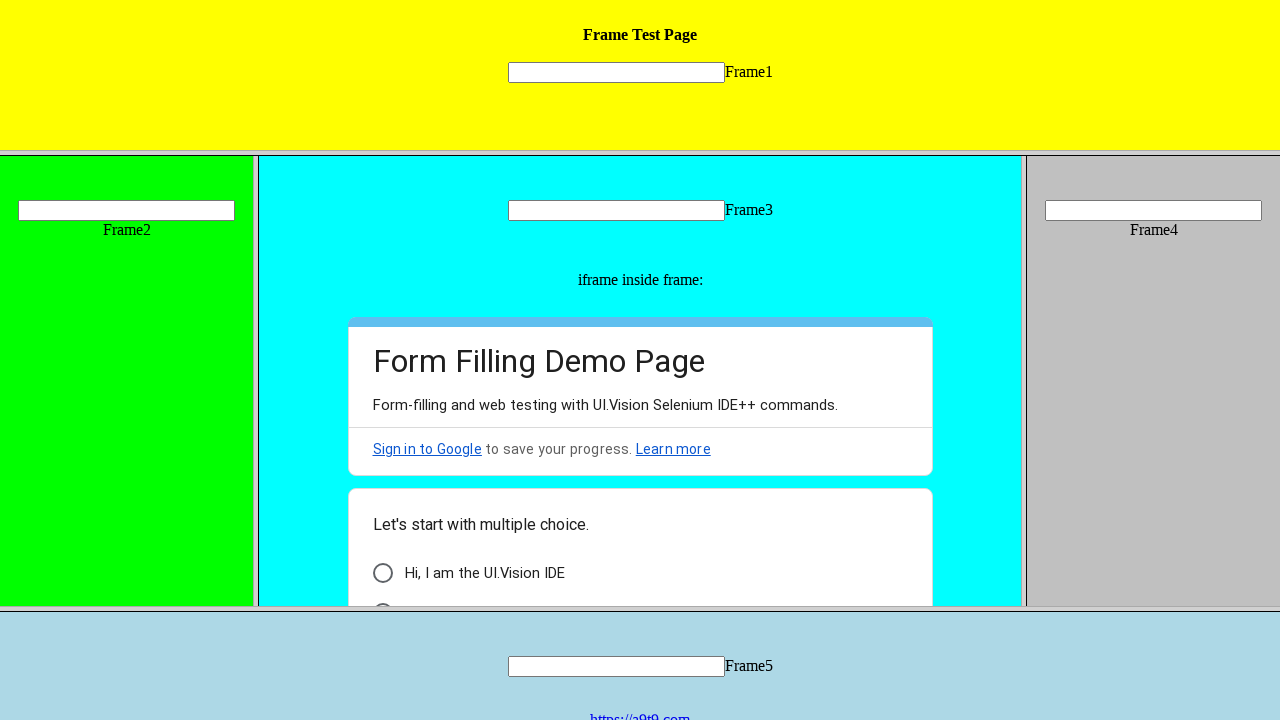

Filled text input in frame_3 with 'Testing nested frame interaction' on input[name='mytext3']
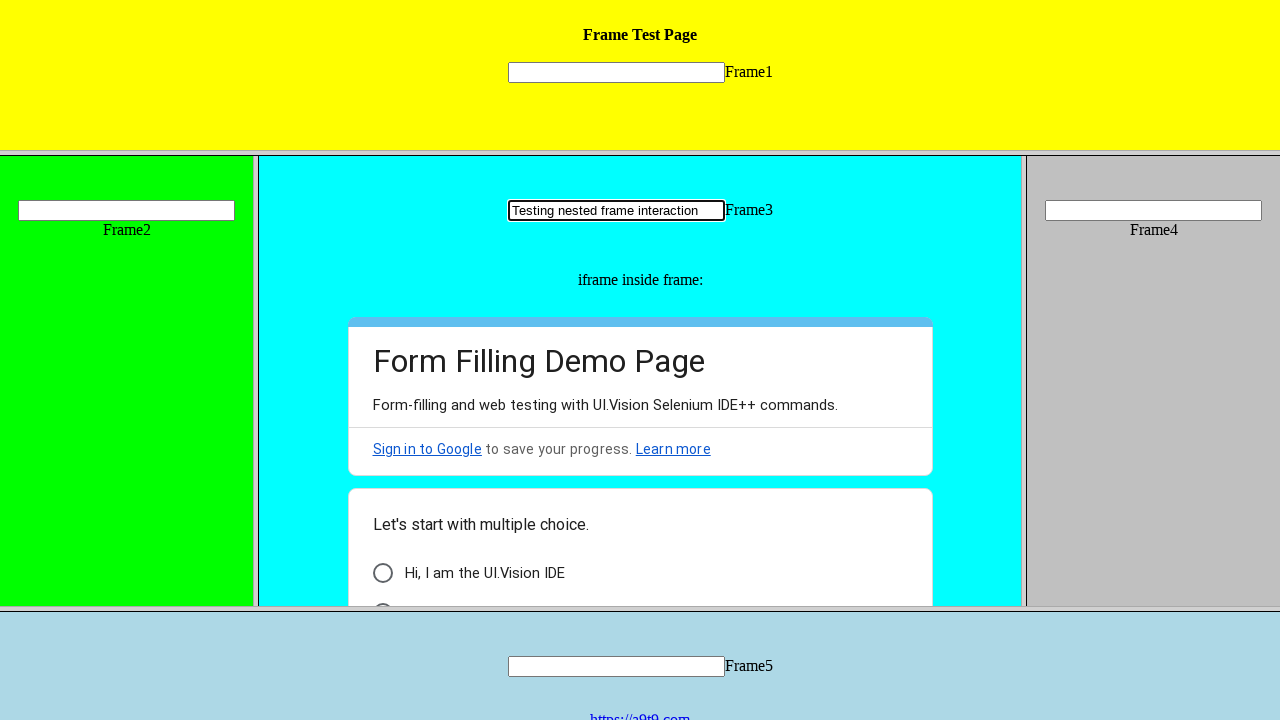

Retrieved child frames from frame_3
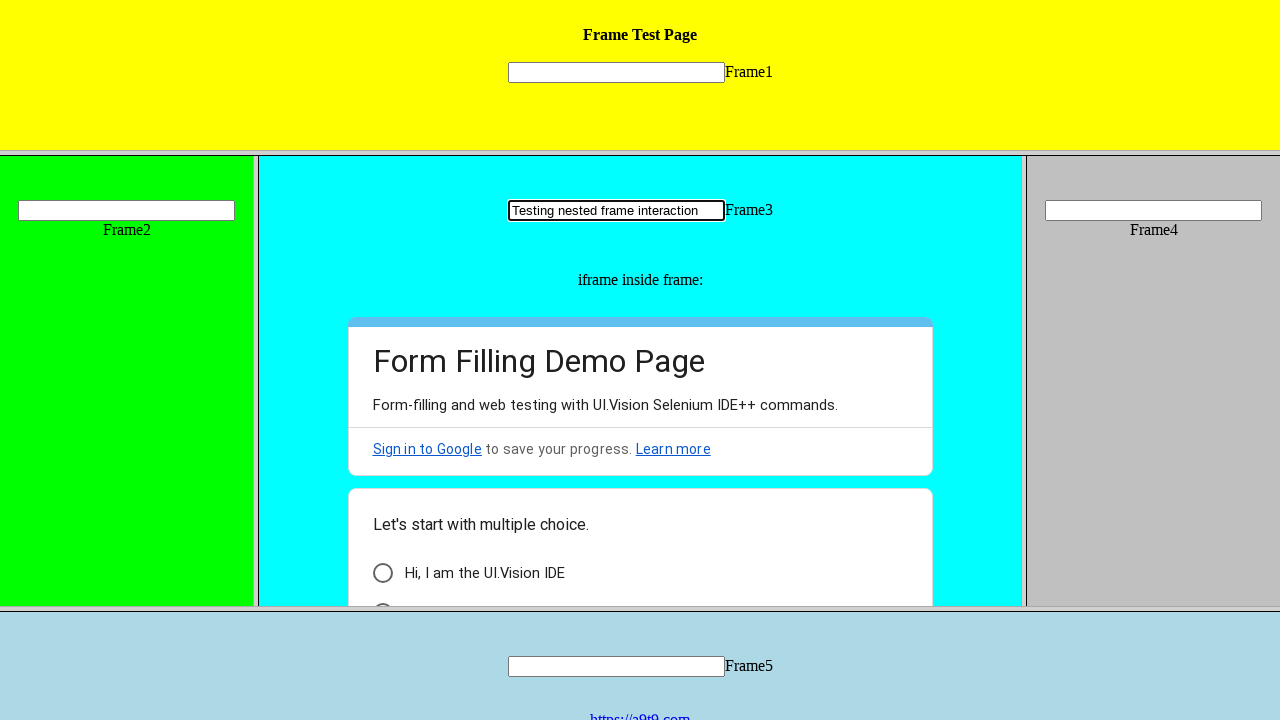

Checked checkbox in first child frame of frame_3 at (382, 573) on xpath=//*[@id="i6"]/div[3]/div
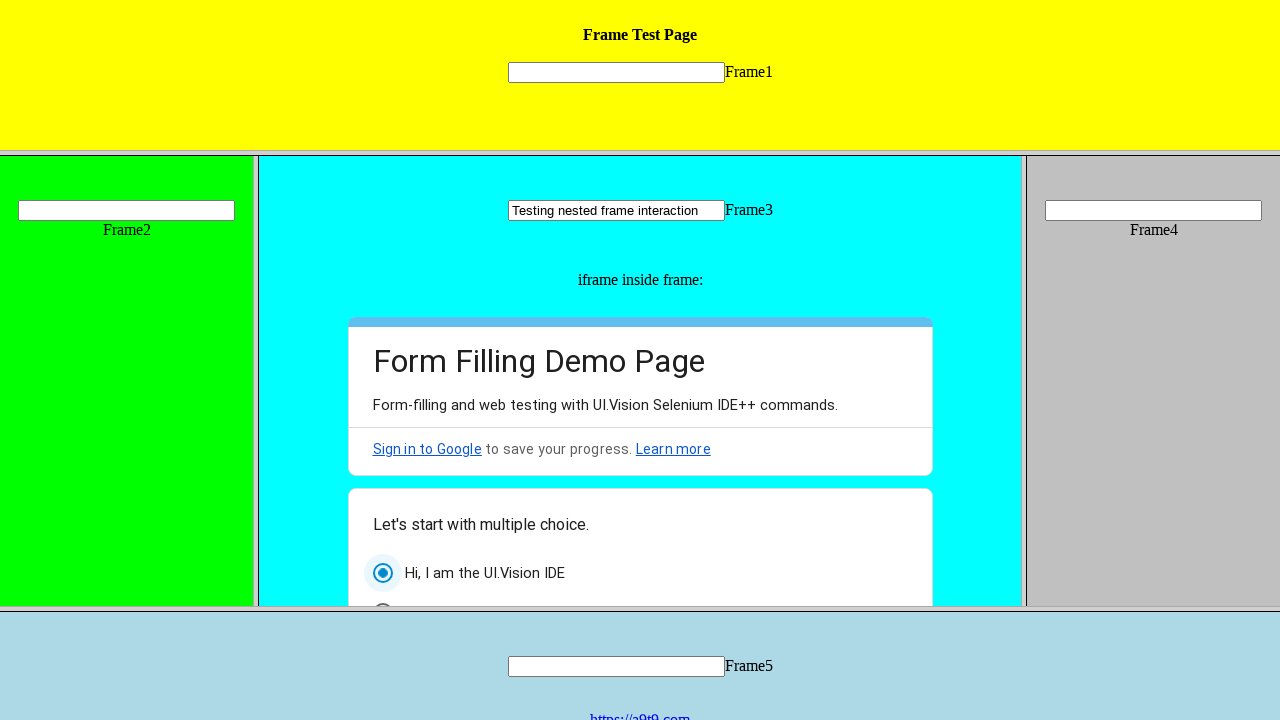

Waited 2 seconds for action to complete
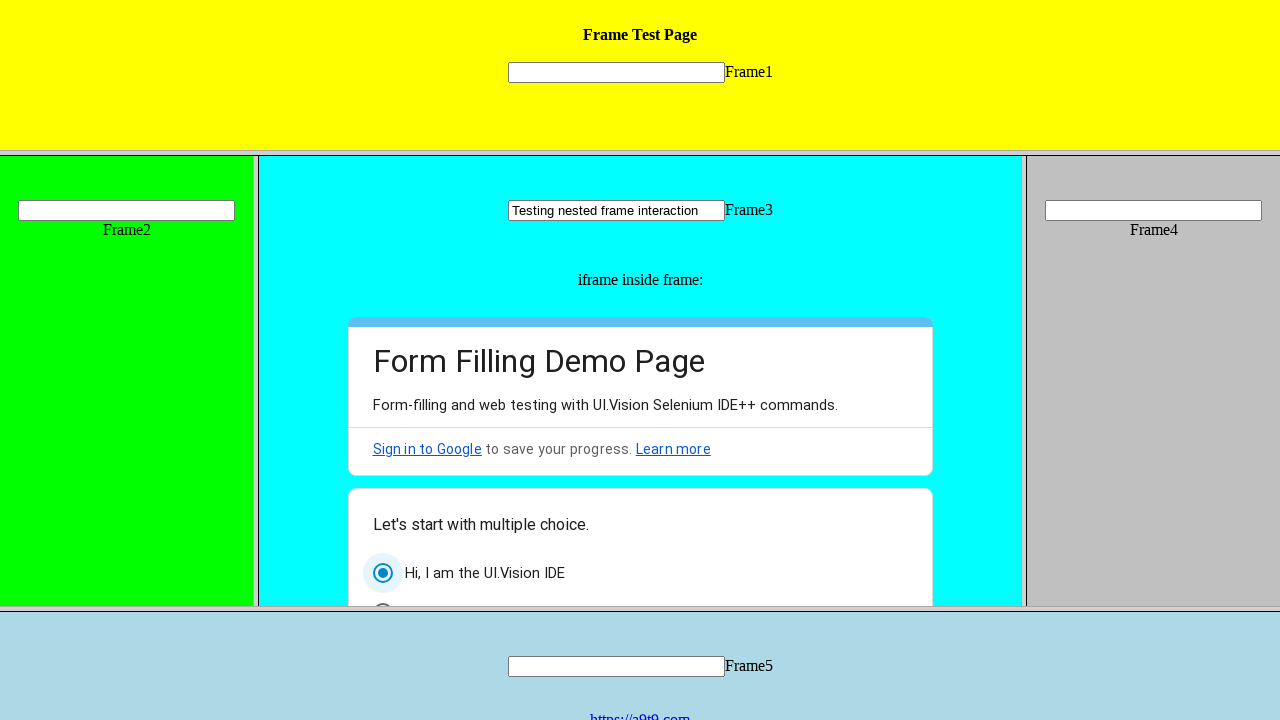

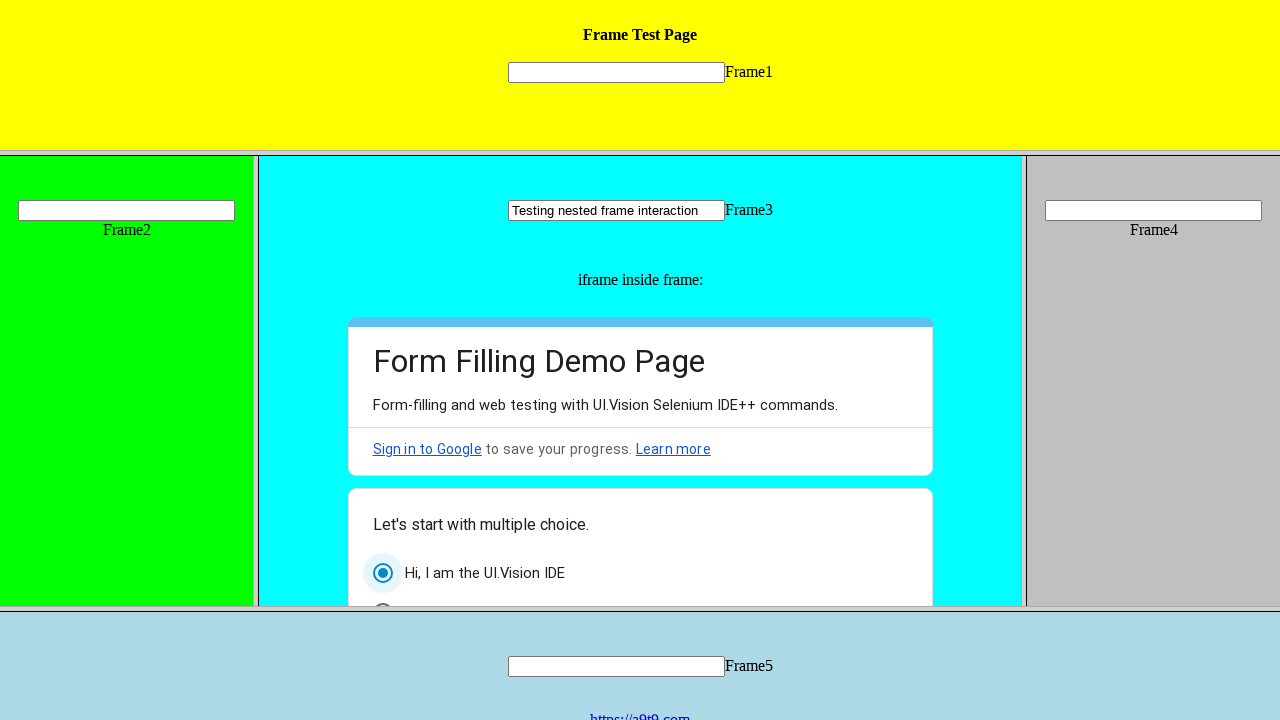